Tests that clicking the "Get started" link navigates to the intro page with URL containing "intro"

Starting URL: https://playwright.dev/

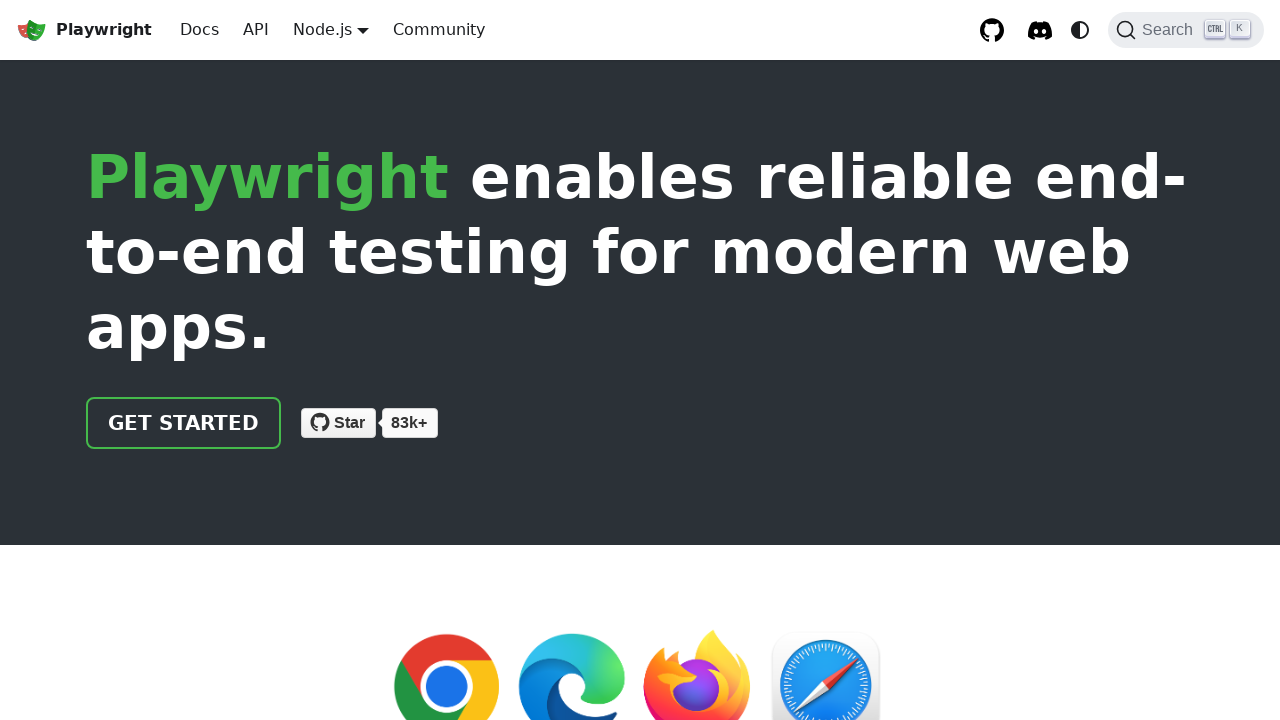

Clicked the 'Get started' link at (184, 423) on internal:role=link[name="Get started"i]
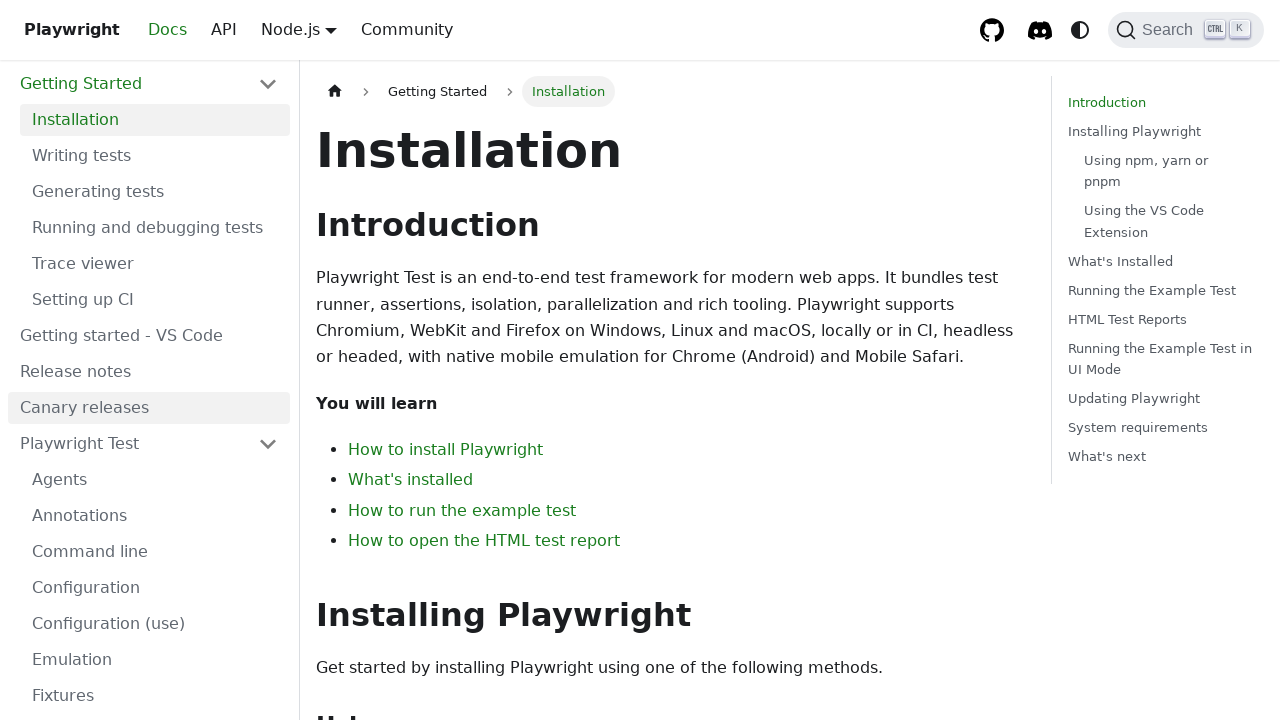

Navigated to intro page with URL containing 'intro'
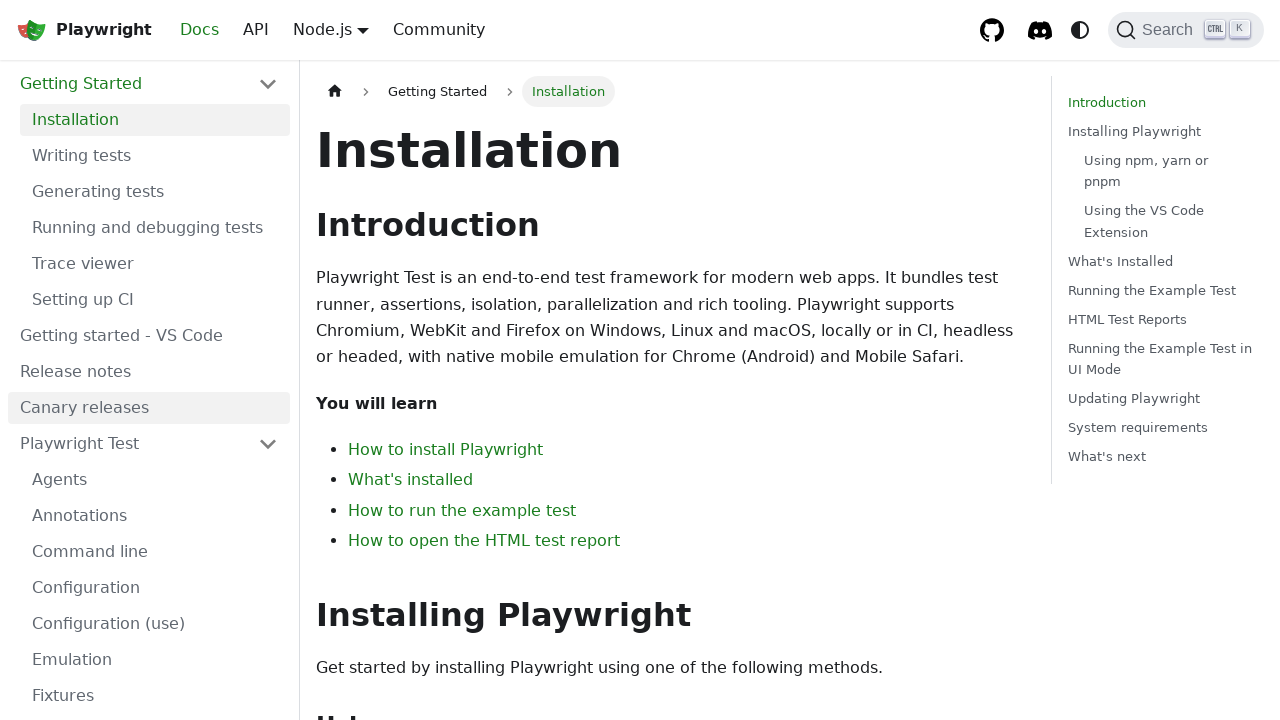

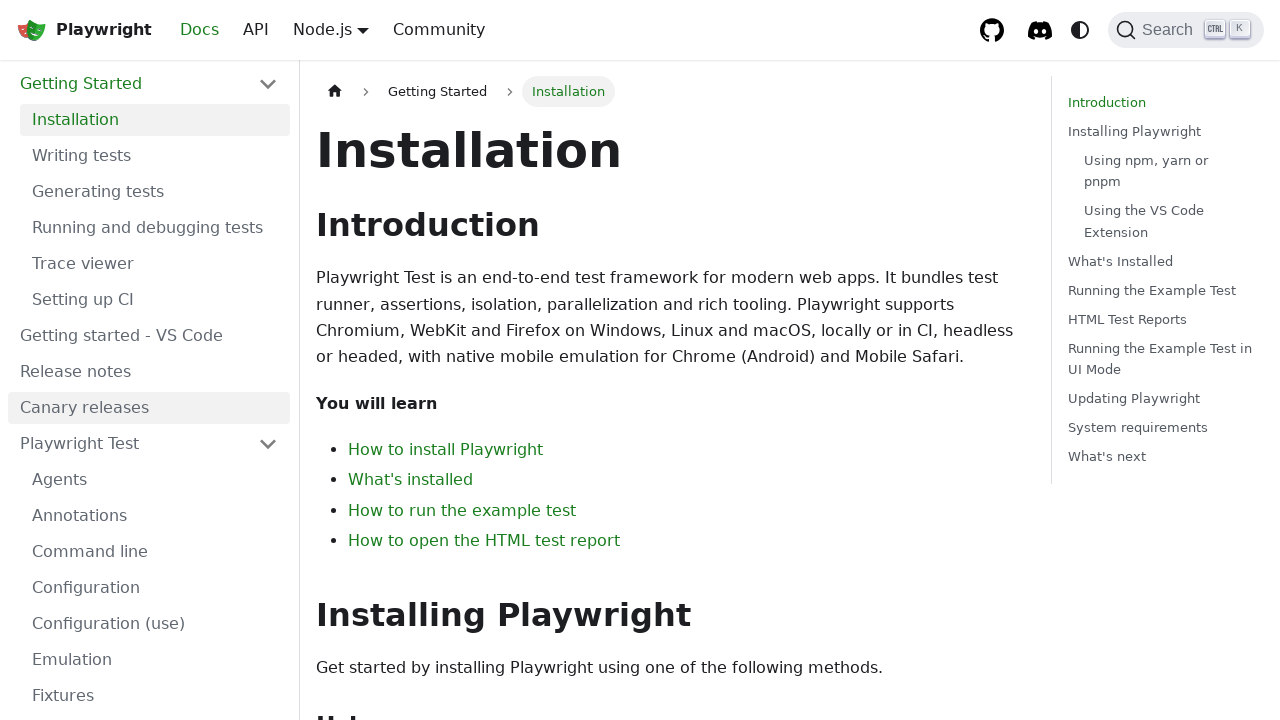